Tests dropdown functionality by navigating to the Dropdown page and selecting an option from the dropdown menu

Starting URL: https://the-internet.herokuapp.com/

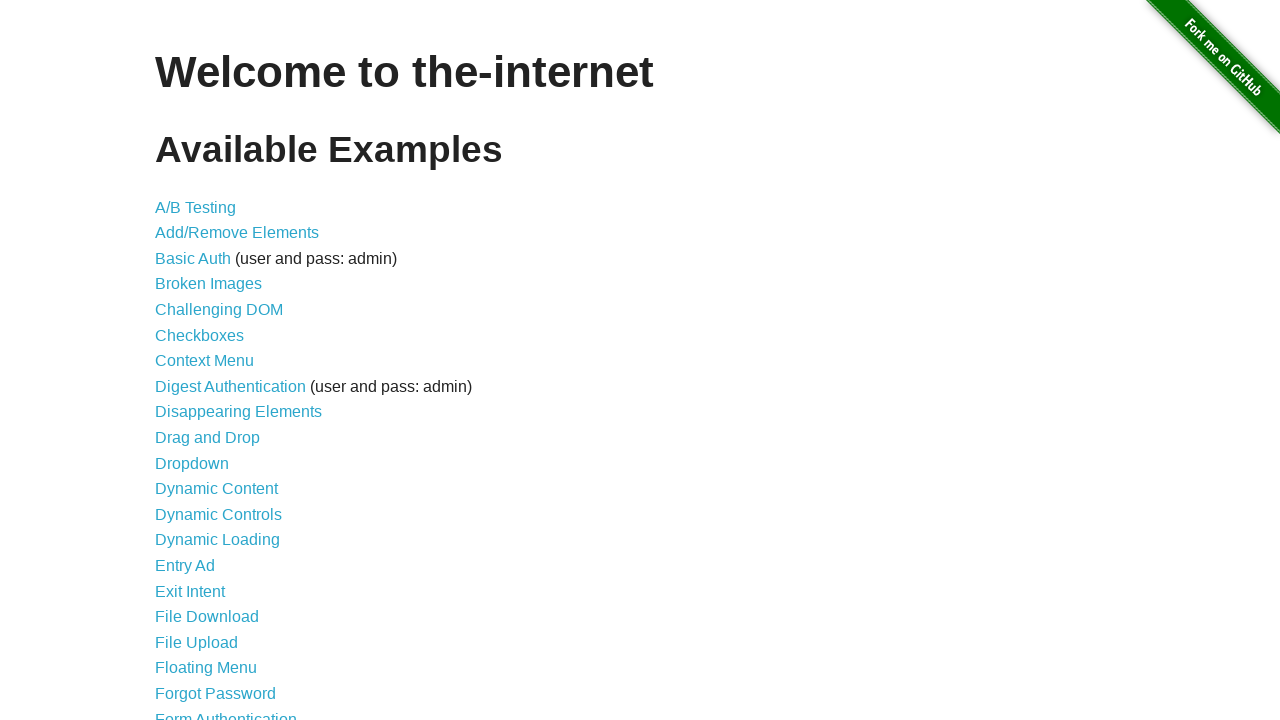

Clicked the 'Dropdown' link to navigate to the Dropdown page at (192, 463) on text=Dropdown
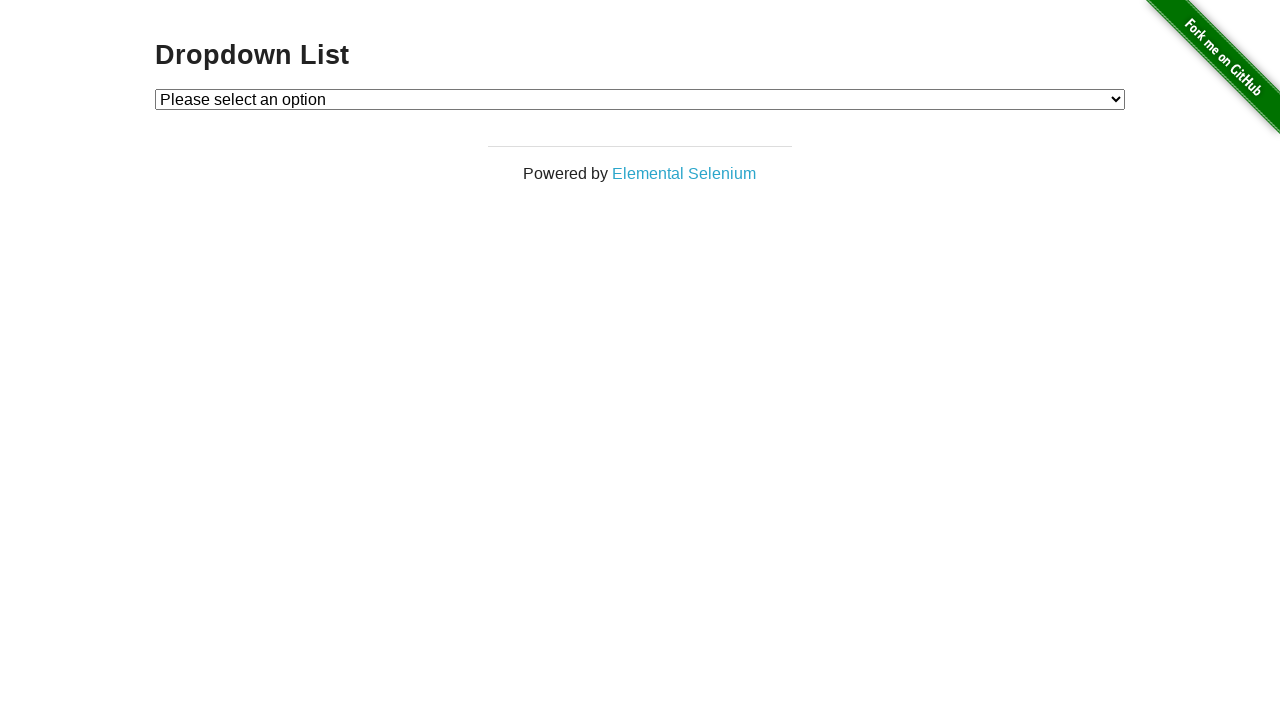

Clicked the dropdown element to open it at (640, 99) on #dropdown
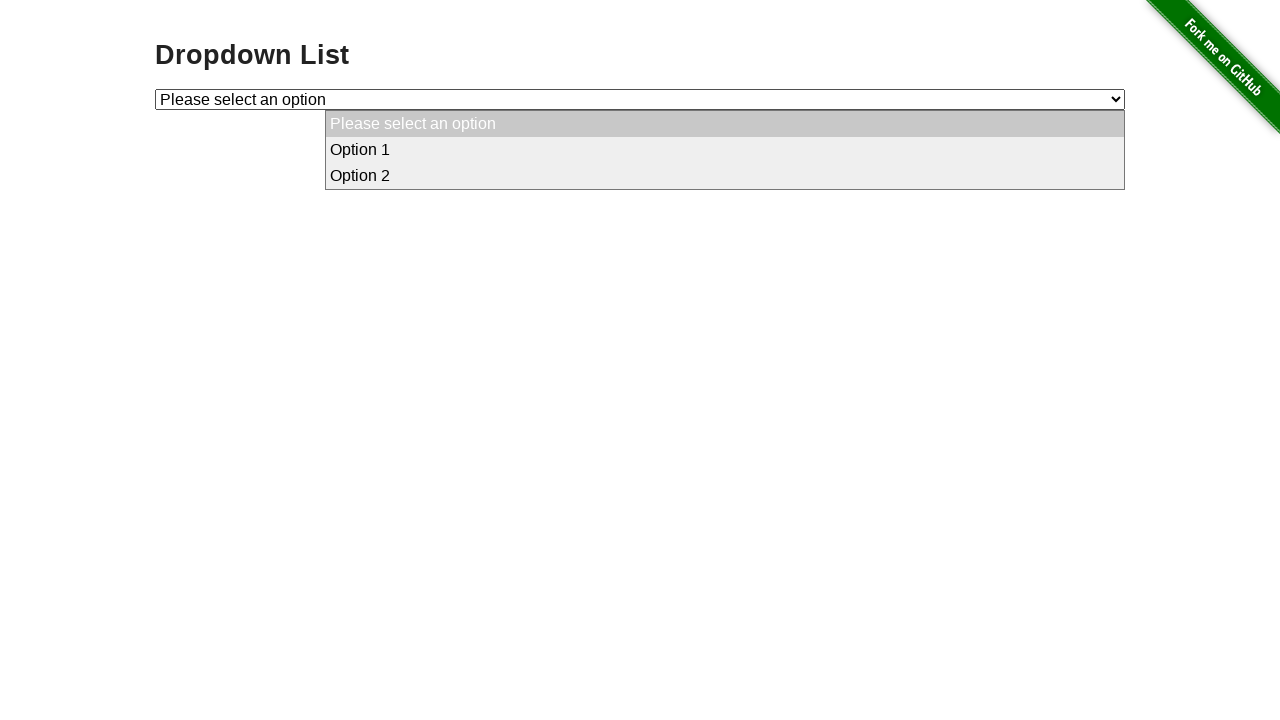

Selected 'Option 1' from the dropdown menu on #dropdown
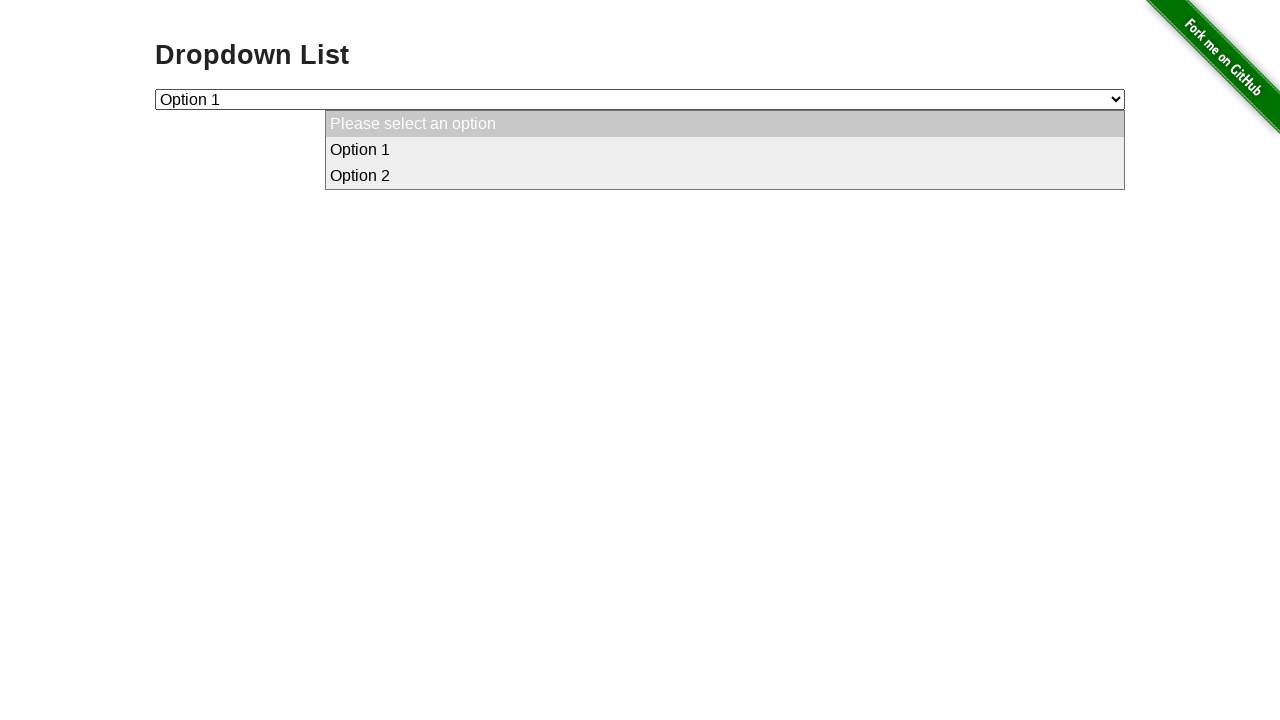

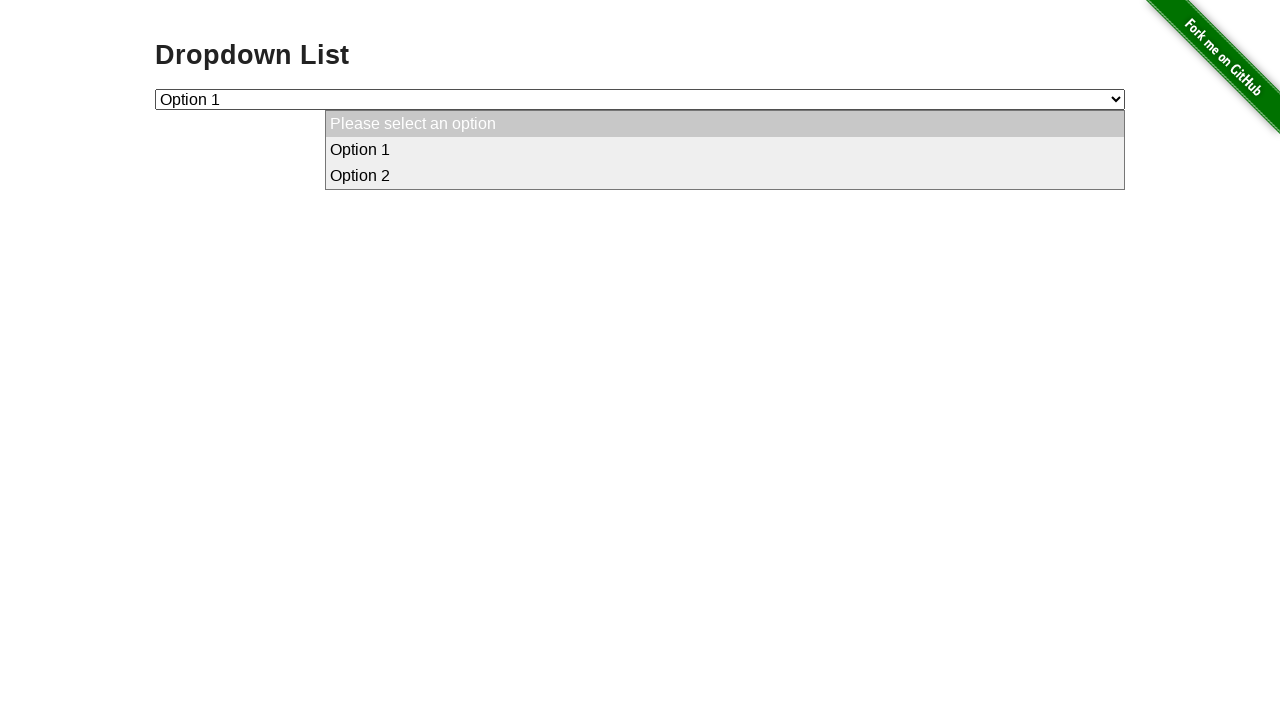